Navigates to the Virtual Burning Man booth page to verify it loads successfully

Starting URL: https://virtualburn.burningman.org/booth/

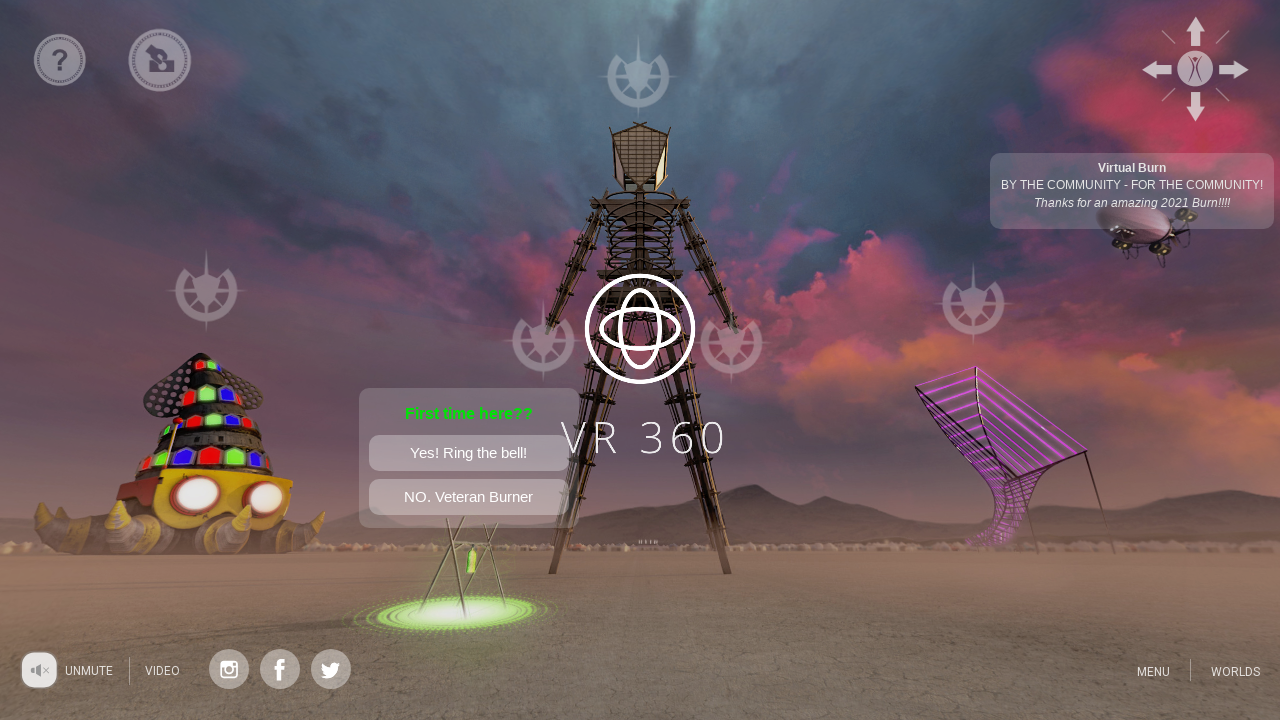

Virtual Burning Man booth page loaded successfully
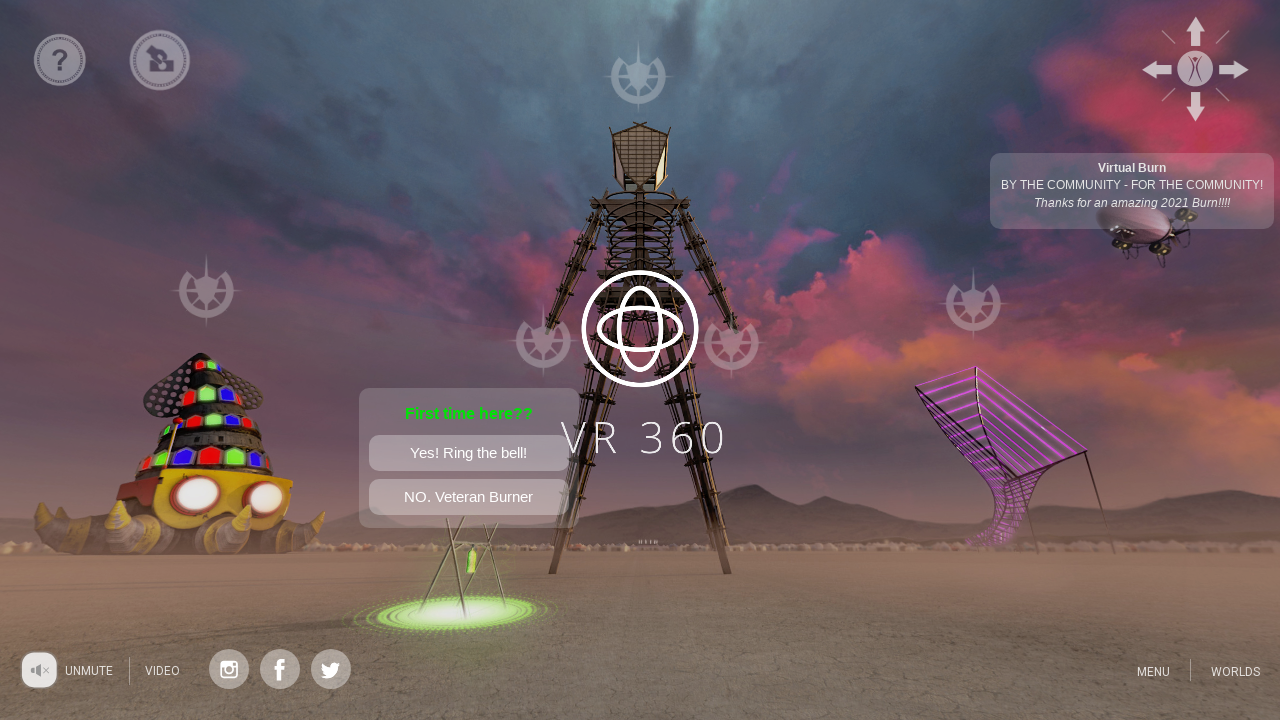

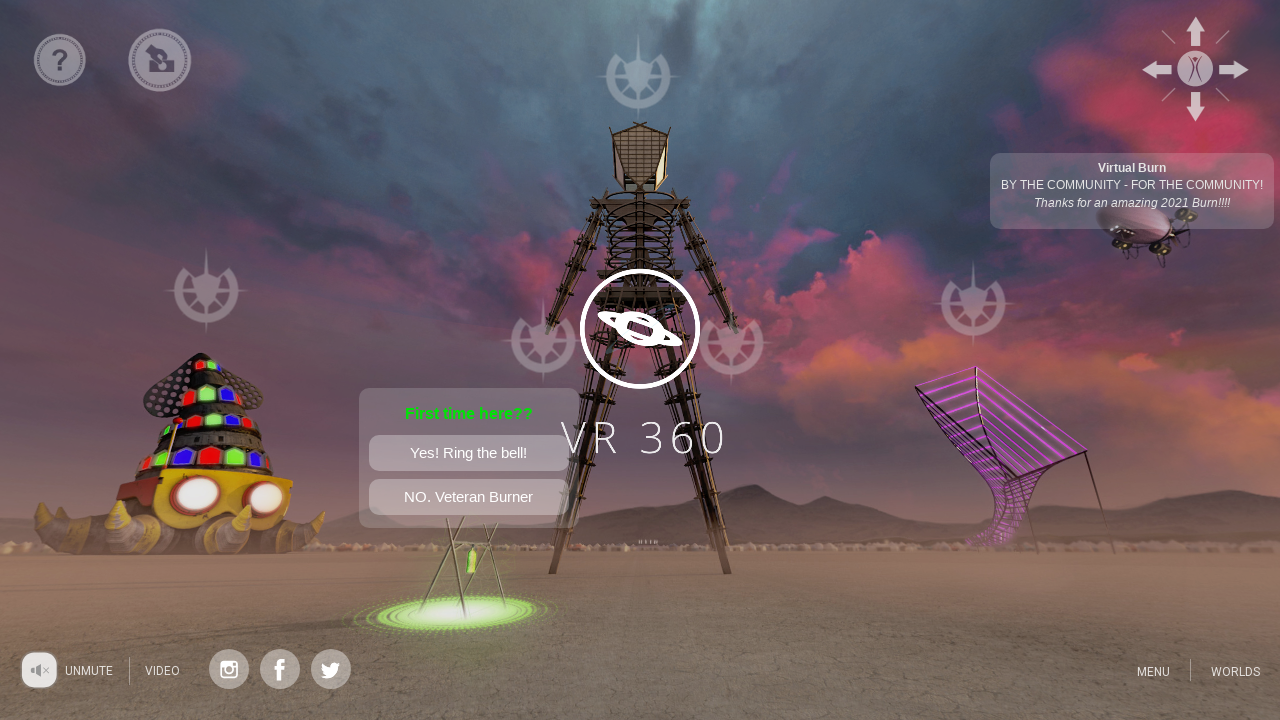